Tests that the page title contains the text "GeeksforGeeks"

Starting URL: https://www.geeksforgeeks.org/

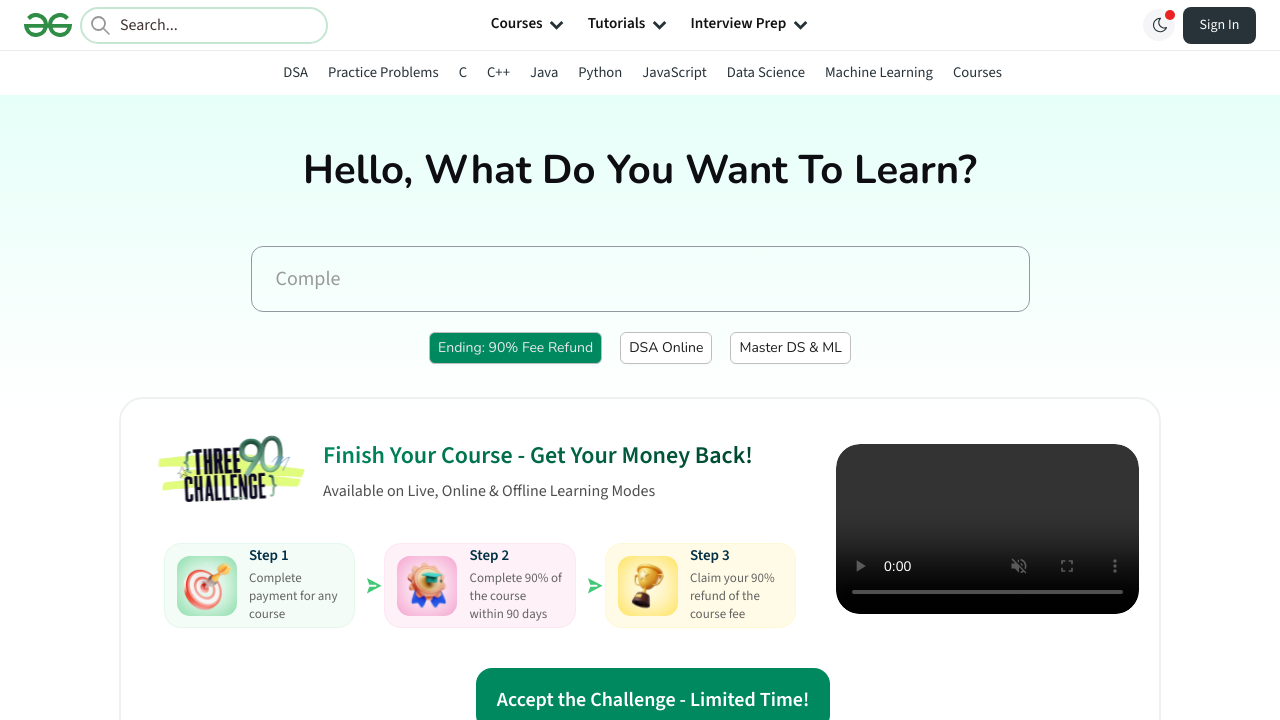

Retrieved page title
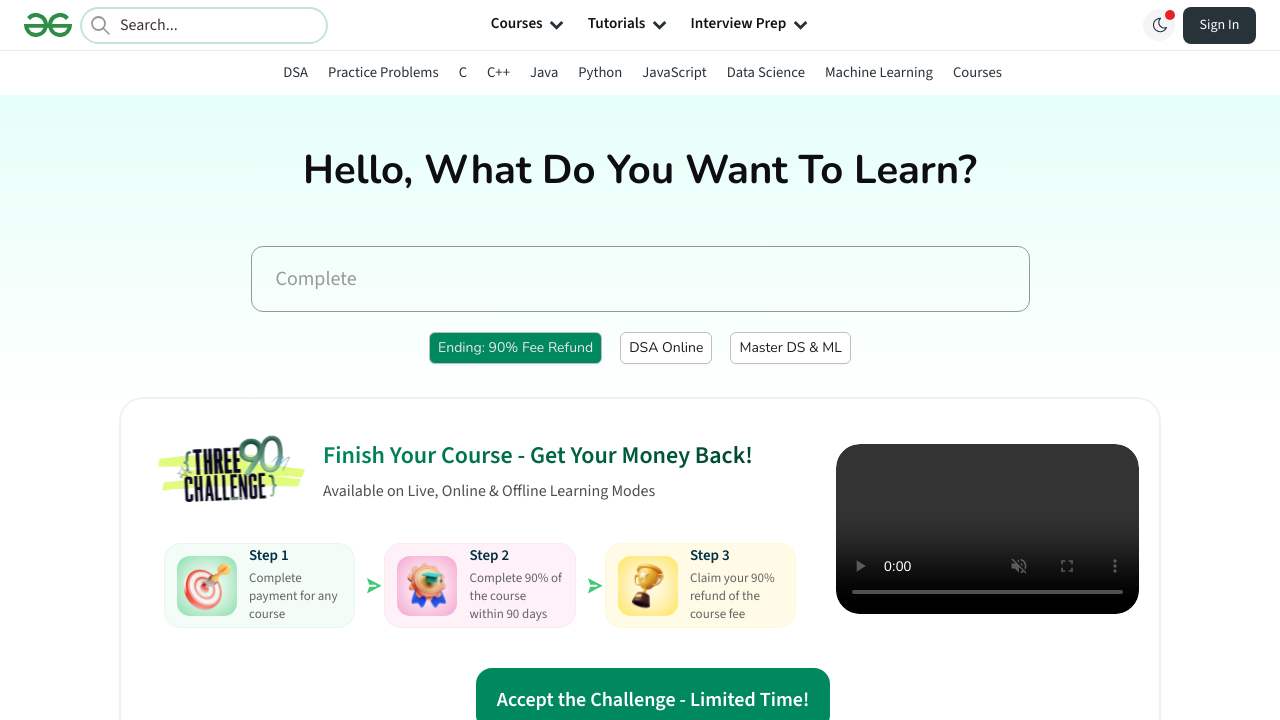

Asserted that page title contains 'GeeksforGeeks'
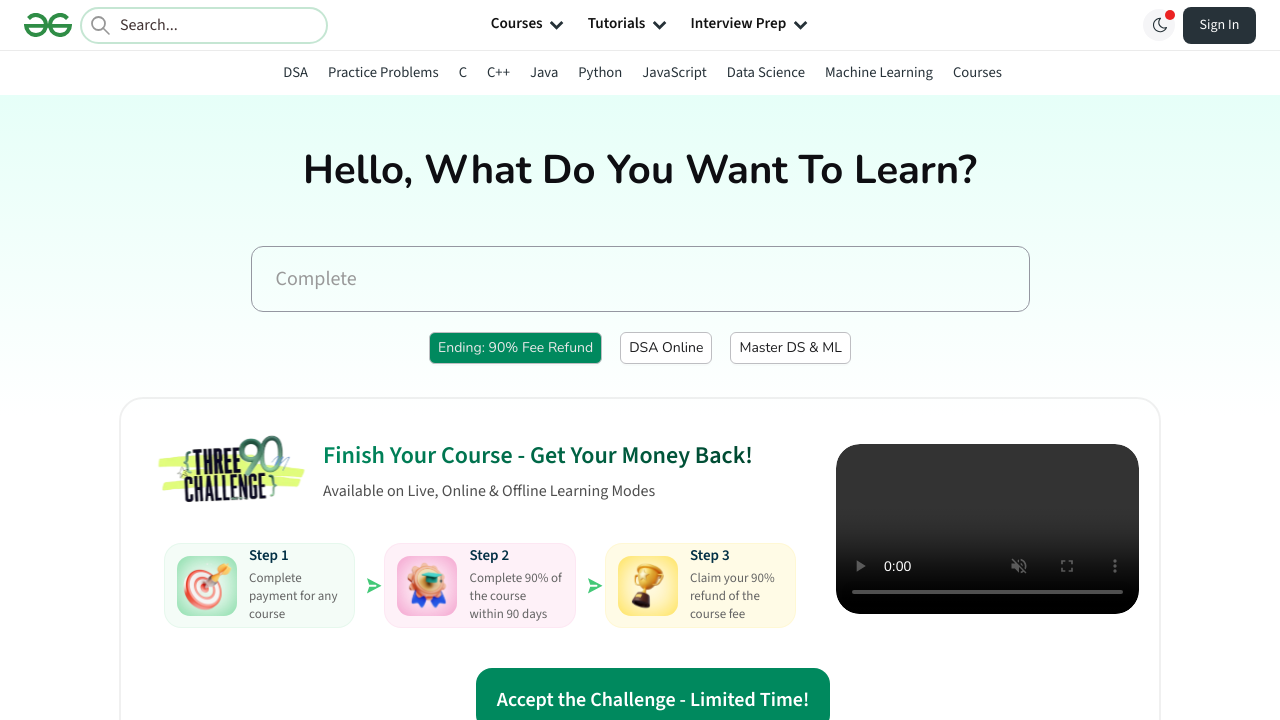

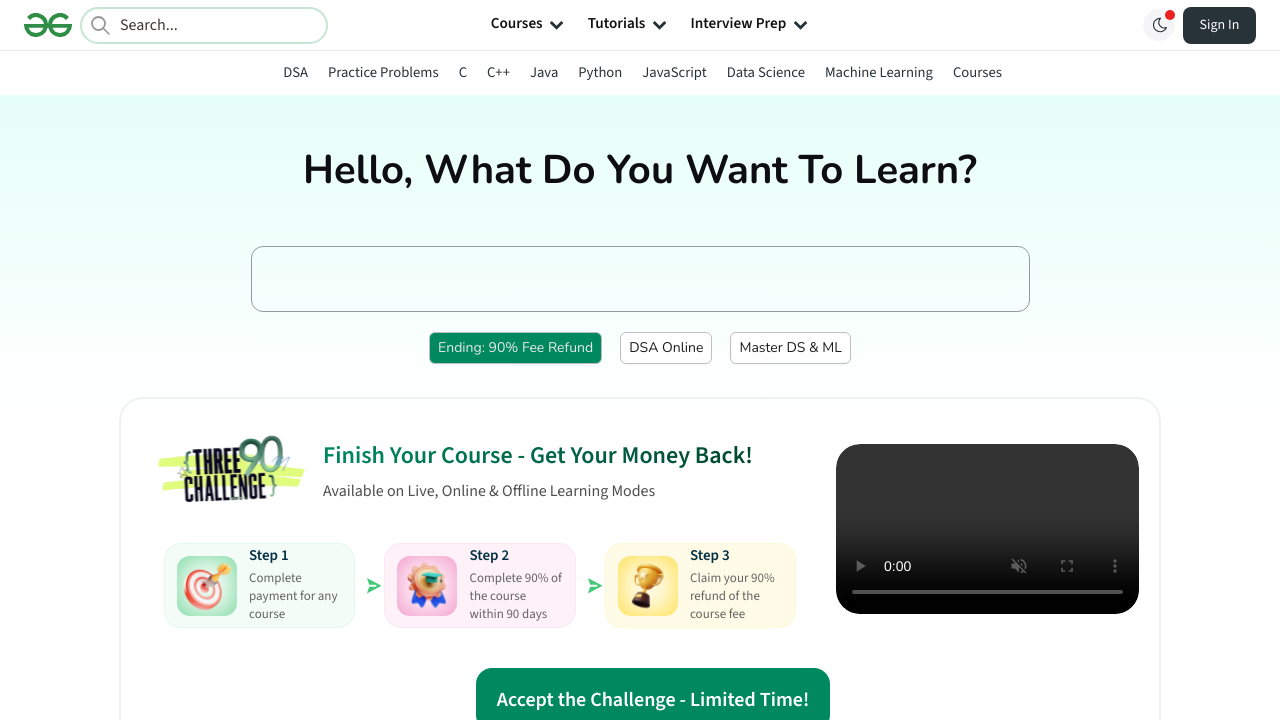